Navigates to the erail.in train search results page showing trains between New Delhi and Chennai, and verifies that the train list table loads with results.

Starting URL: https://erail.in/trains-between-stations/new-delhi-NDLS/mgr-chennai-ctr-MAS

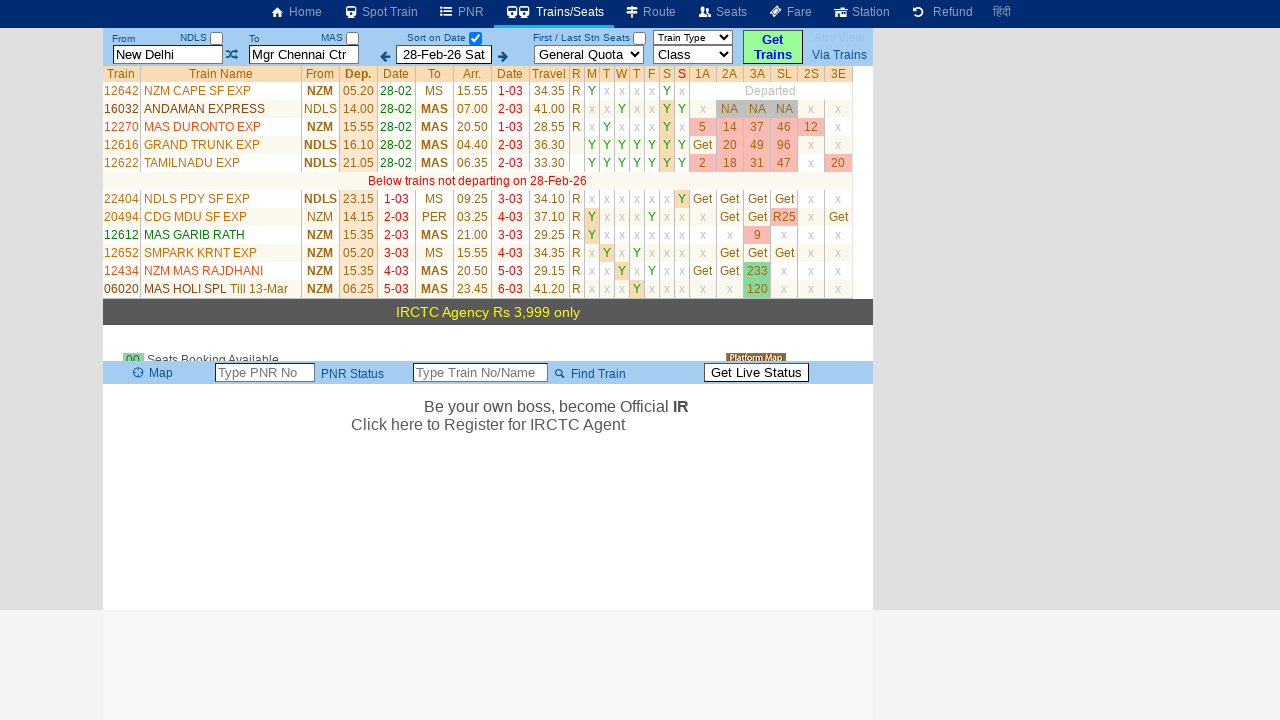

Train list table loaded
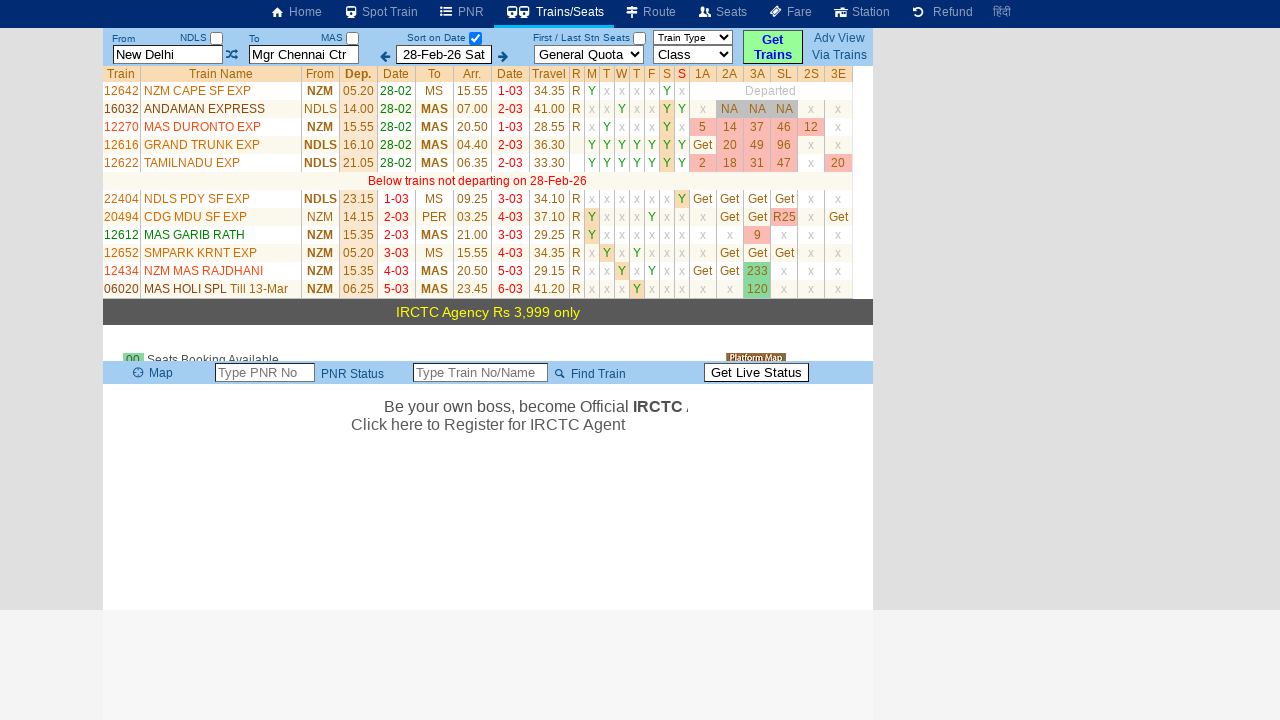

Train entries became visible in the table
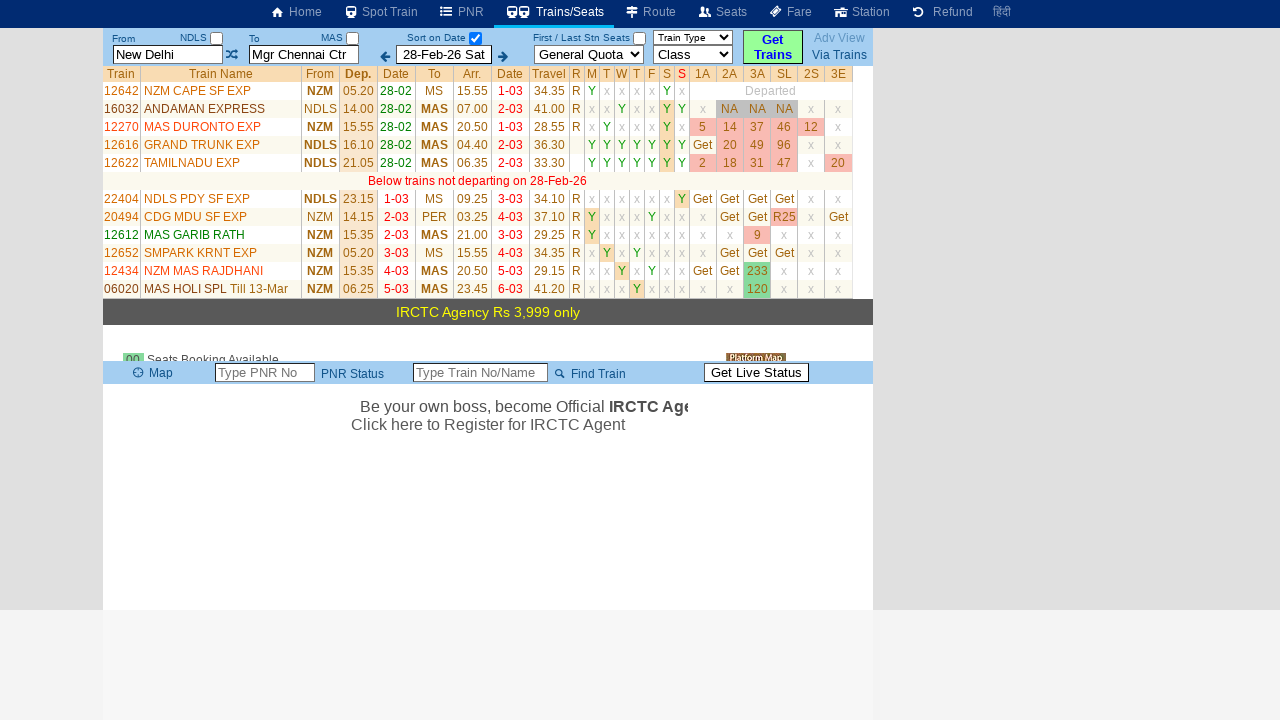

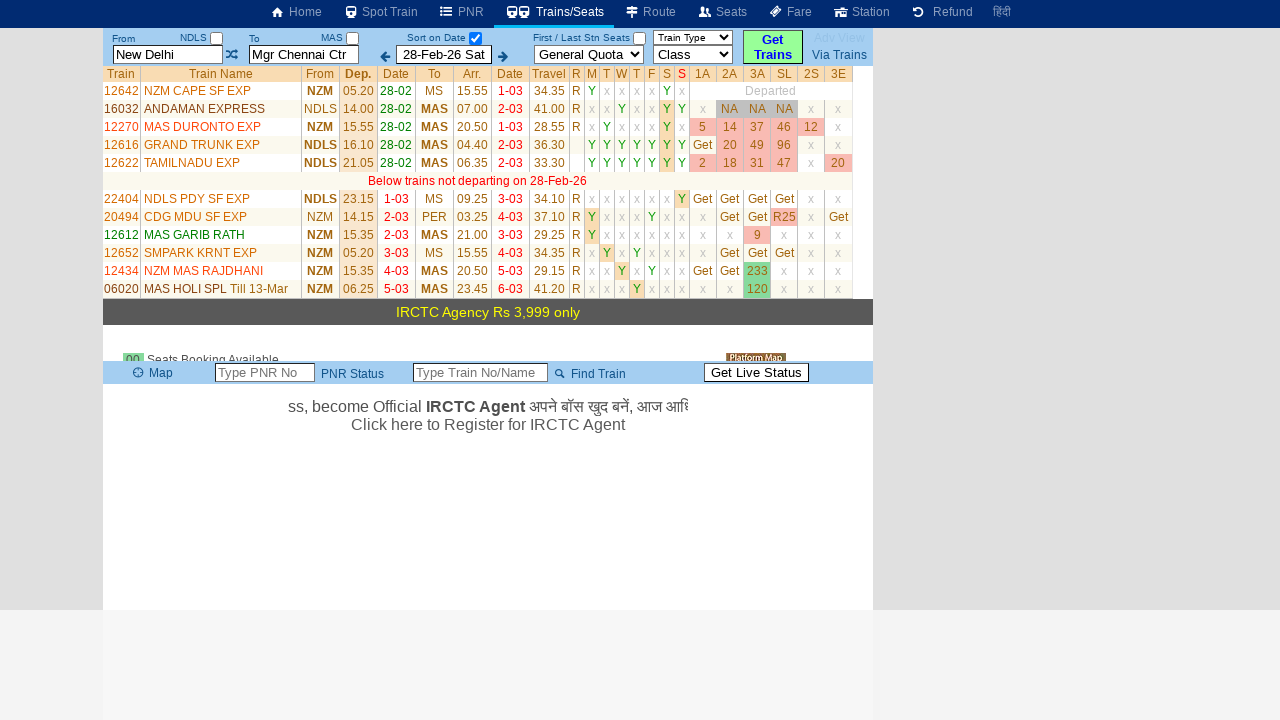